Tests mutual exclusivity of radio buttons by selecting different options and verifying only one is selected at a time

Starting URL: https://letcode.in/radio

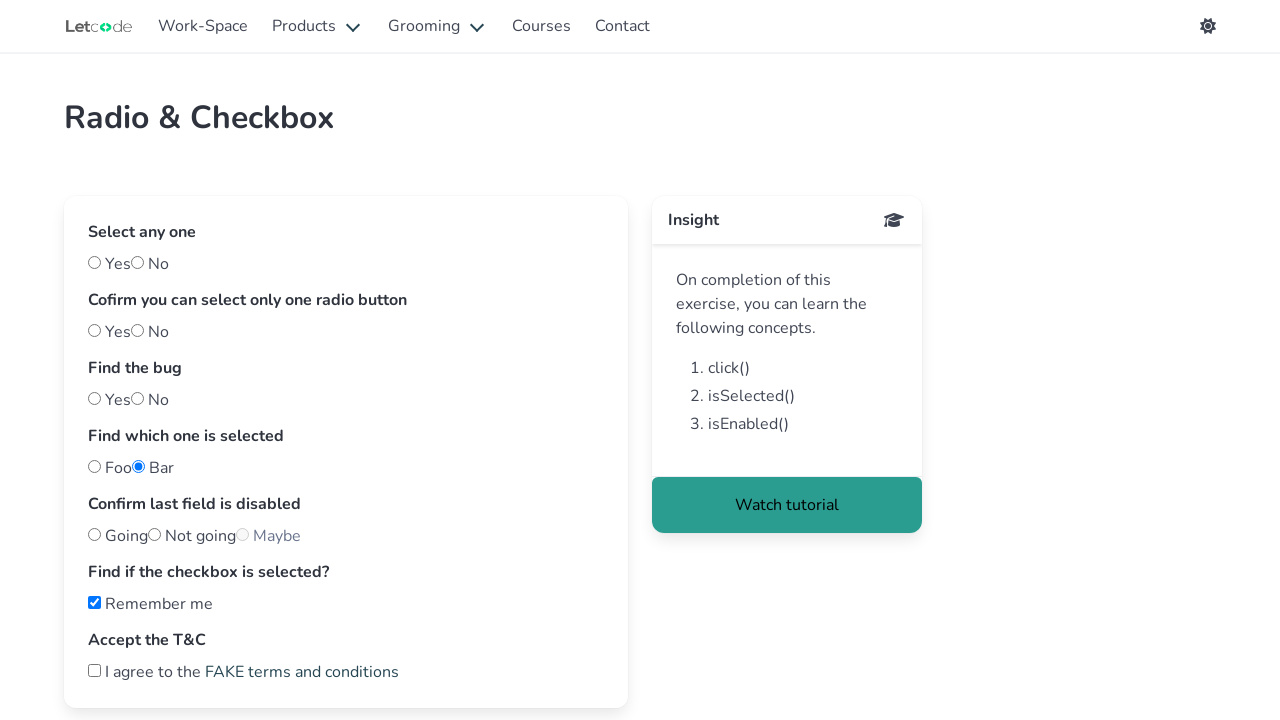

Clicked first radio button (input#one) at (94, 330) on input#one
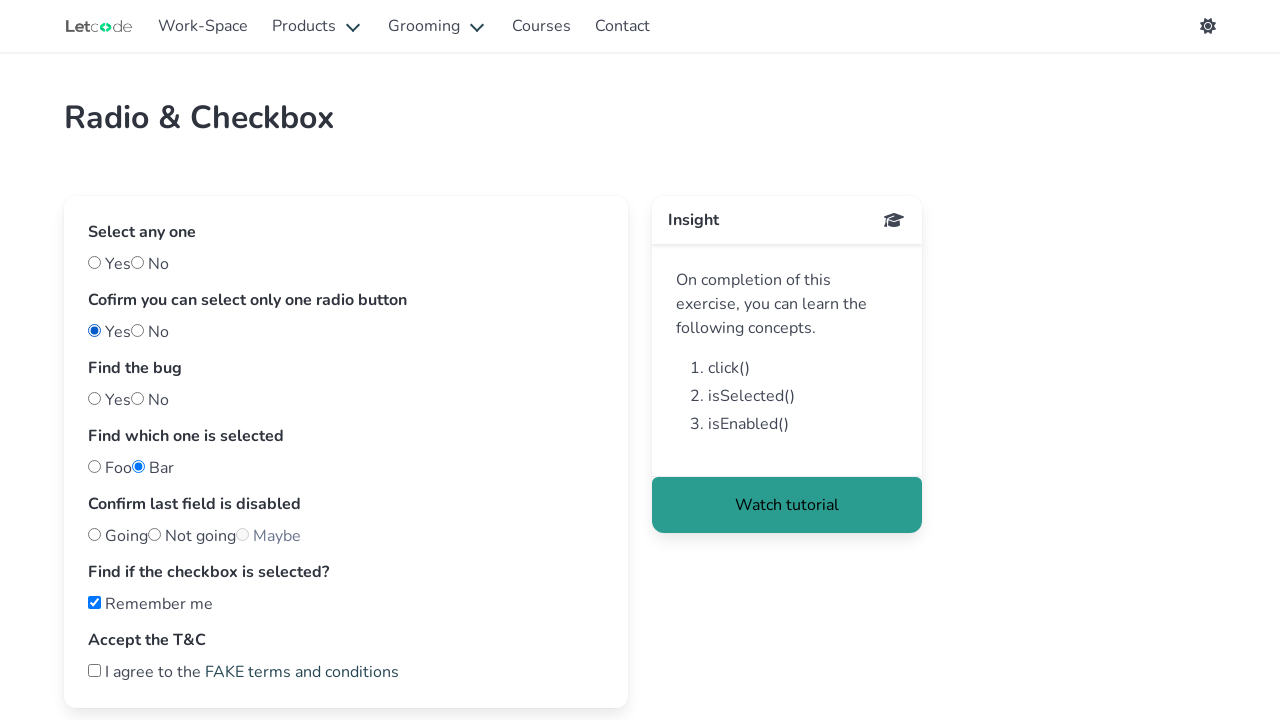

Verified first radio button is selected
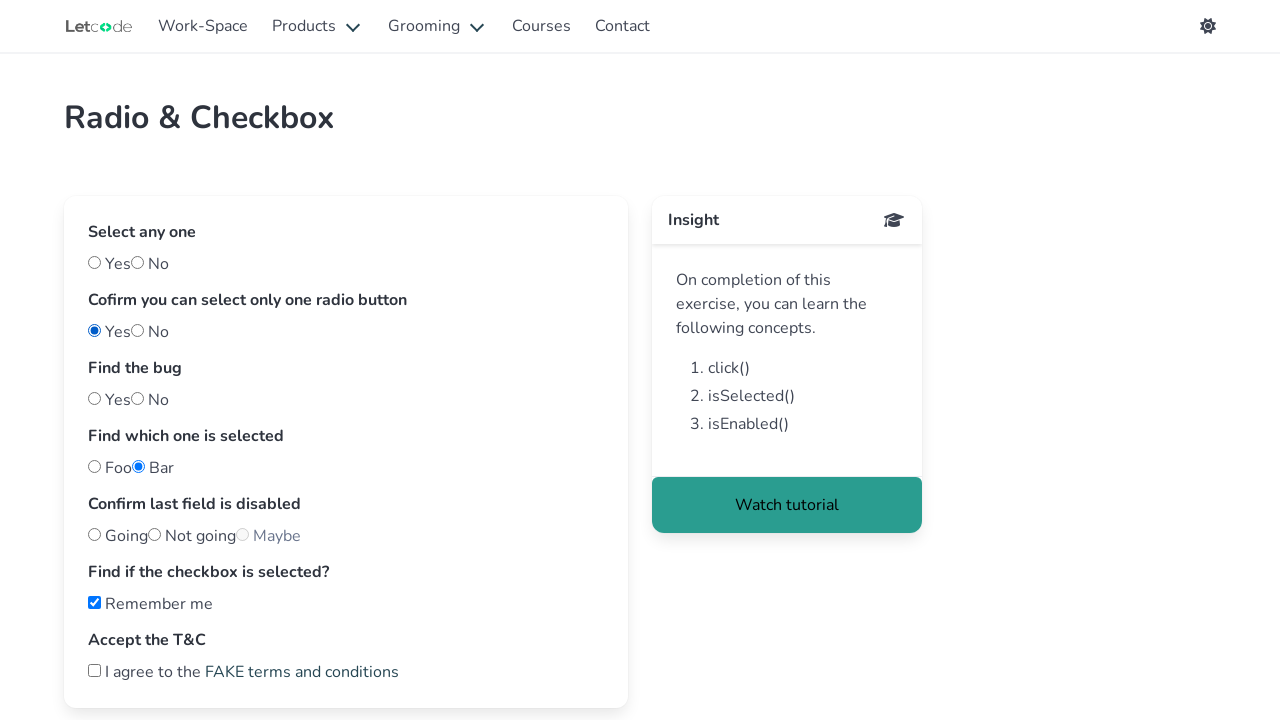

Clicked second radio button (input#two) at (138, 330) on input#two
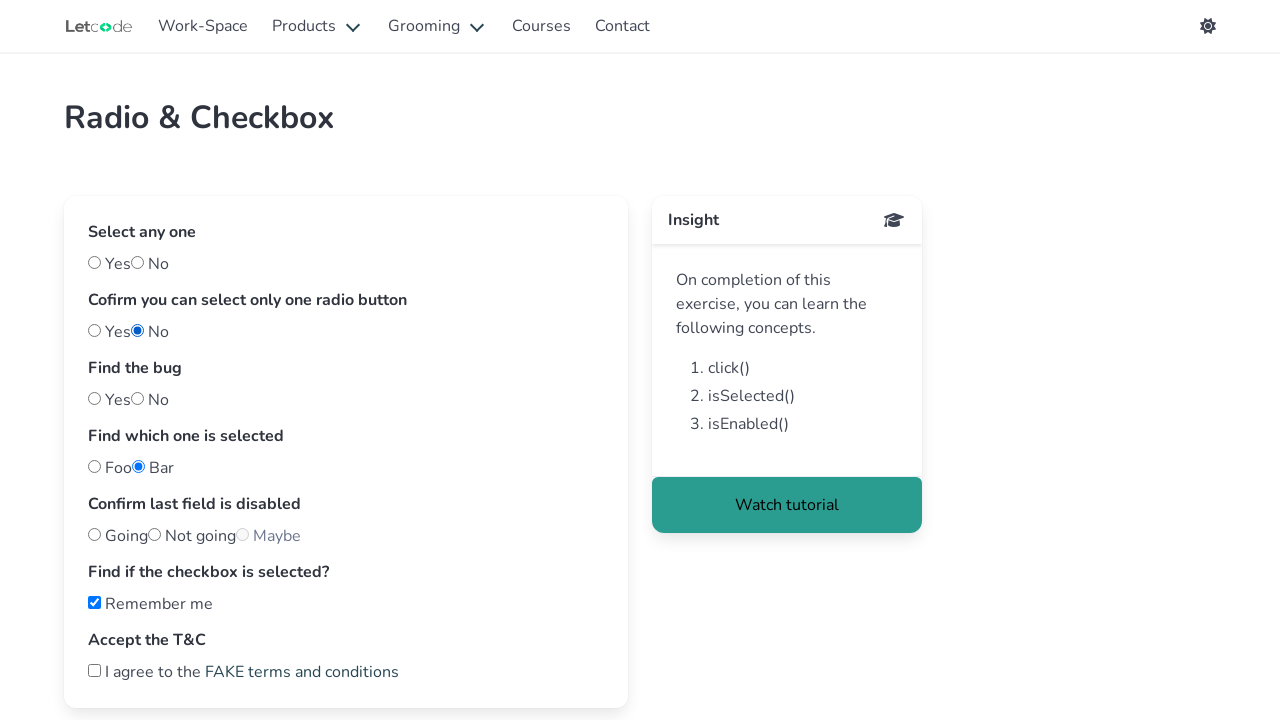

Verified first radio button is no longer selected
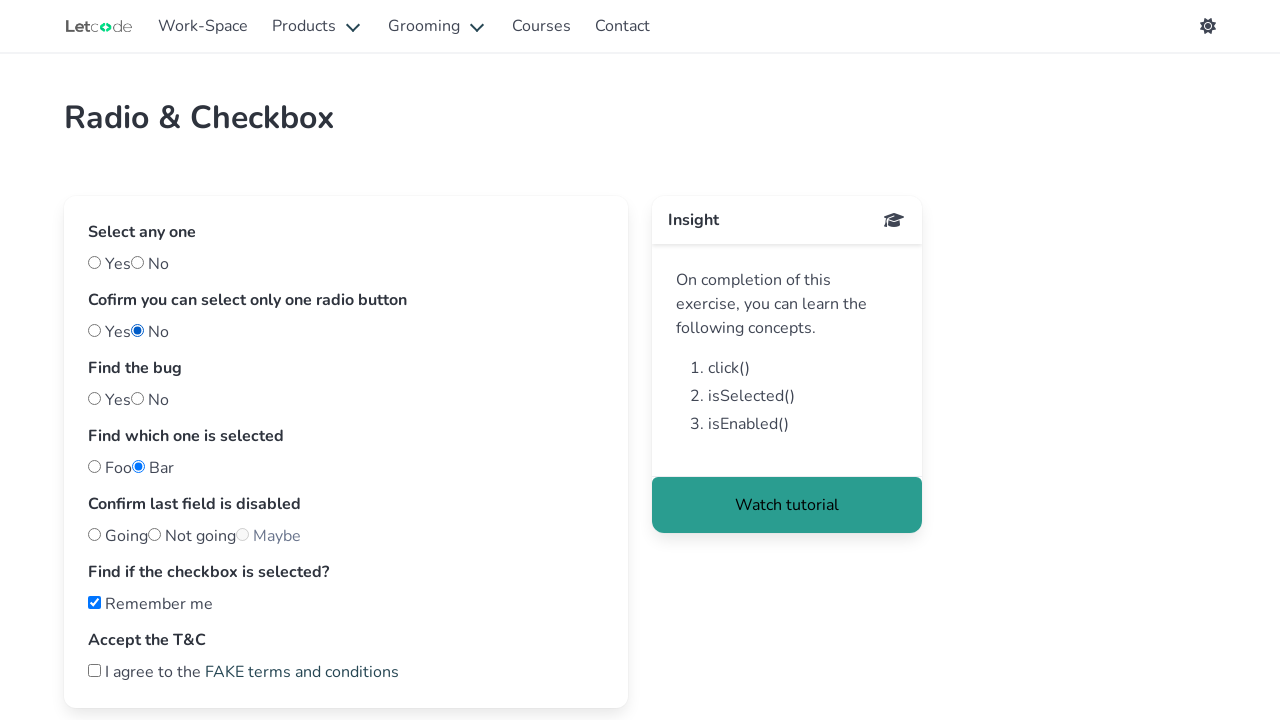

Verified second radio button is now selected
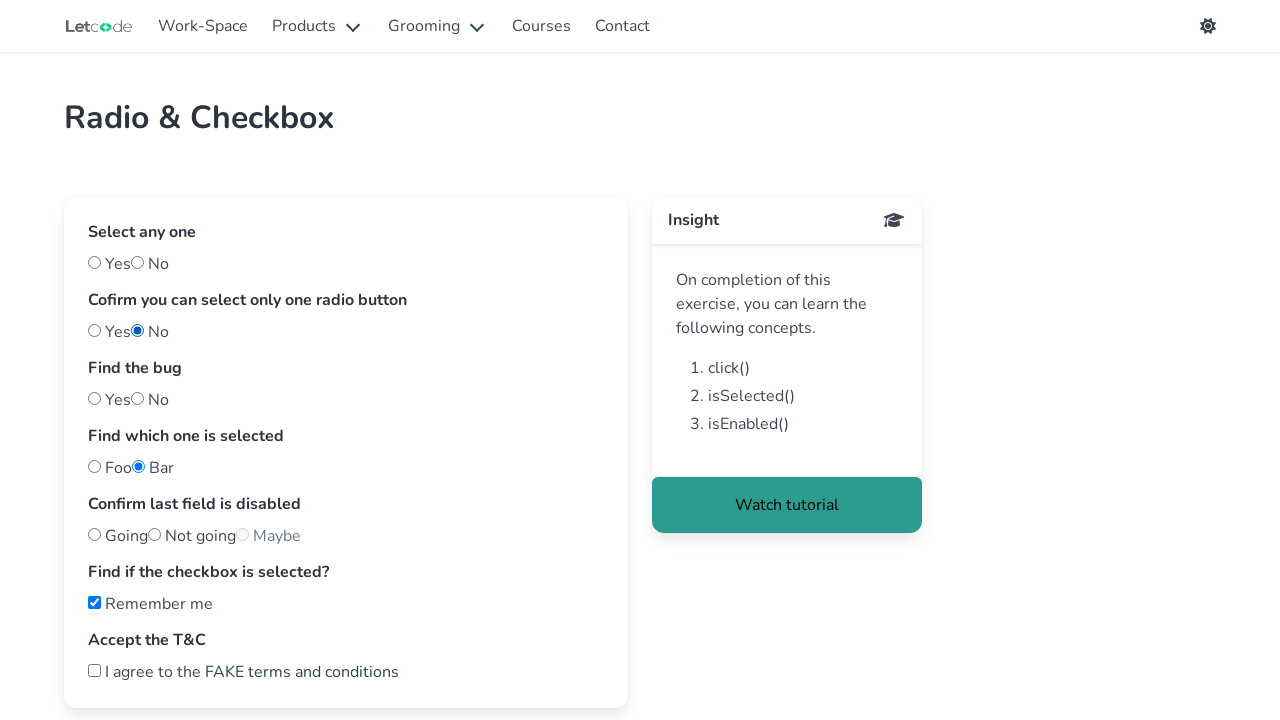

Test passed: Radio button mutual exclusivity confirmed
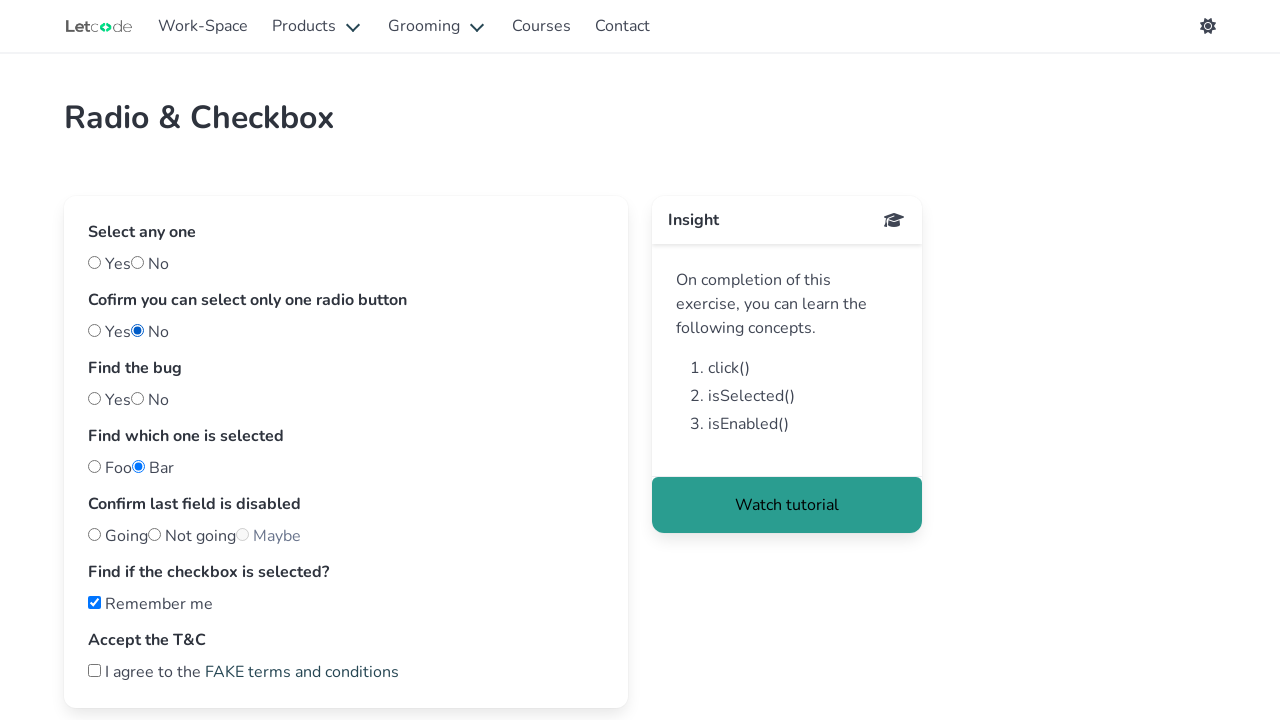

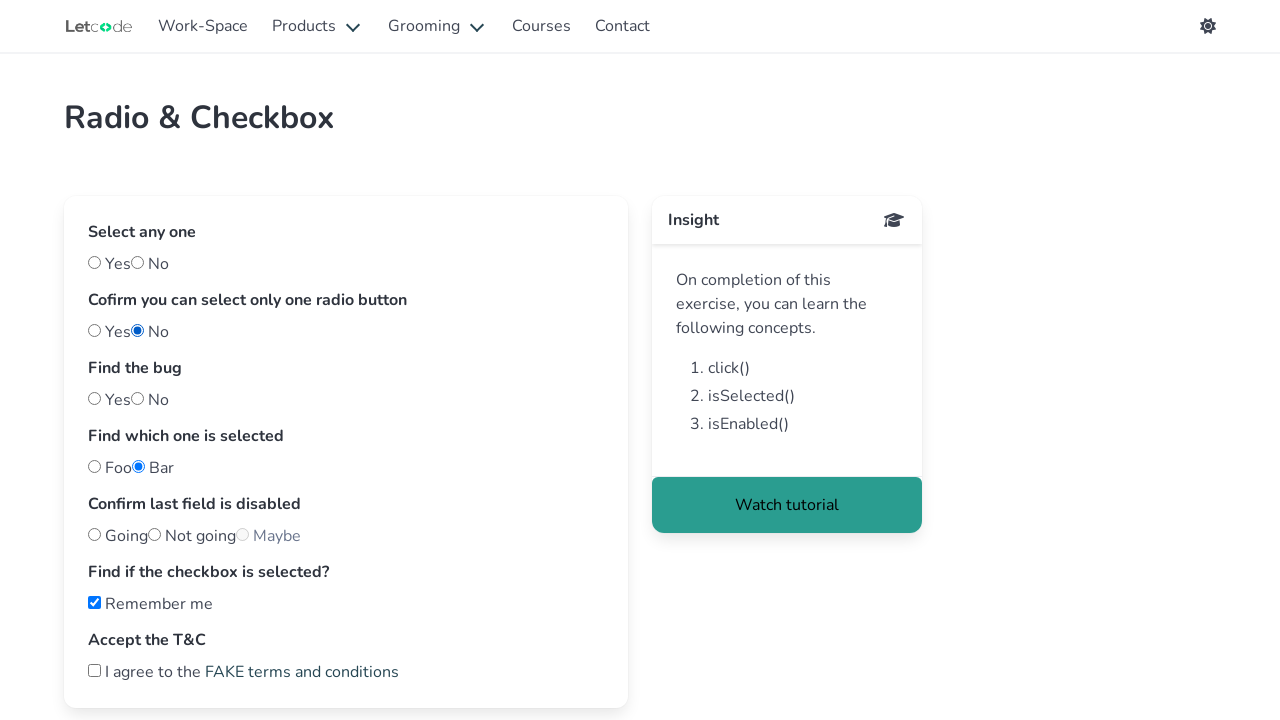